Tests that a todo item is removed if edited to an empty string

Starting URL: https://demo.playwright.dev/todomvc

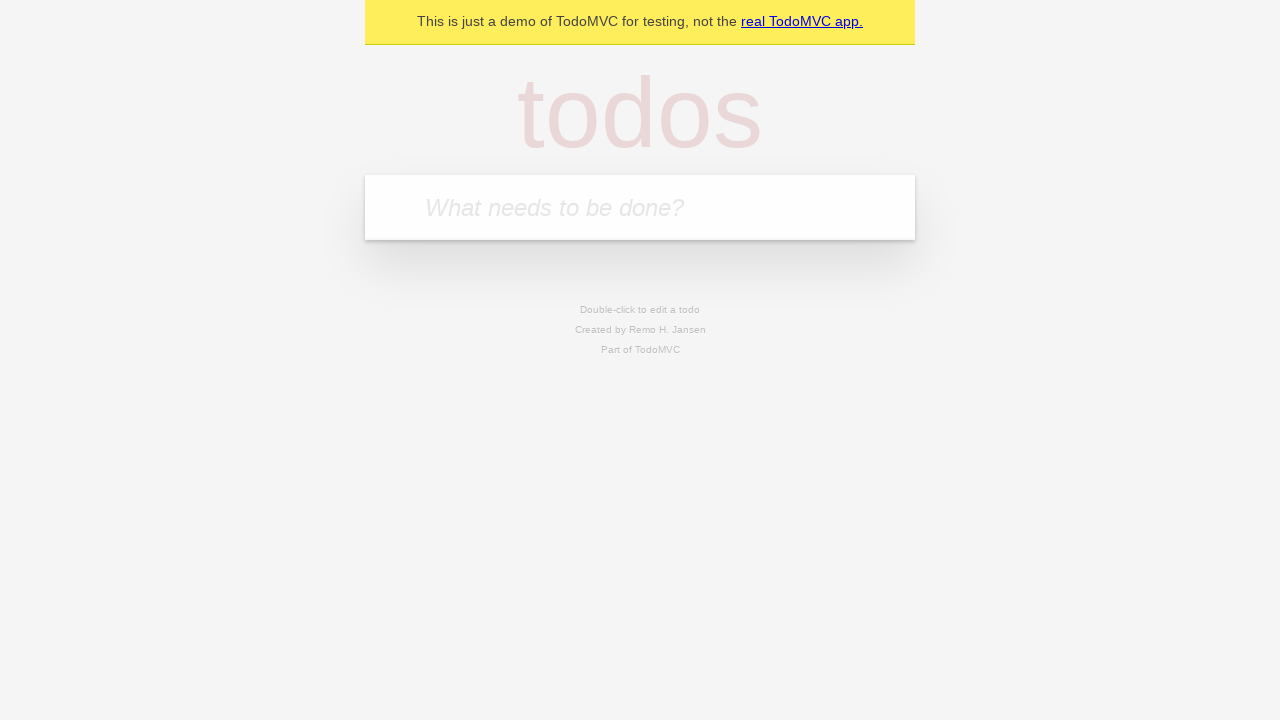

Filled new todo input with 'Book doctor appointment' on .new-todo
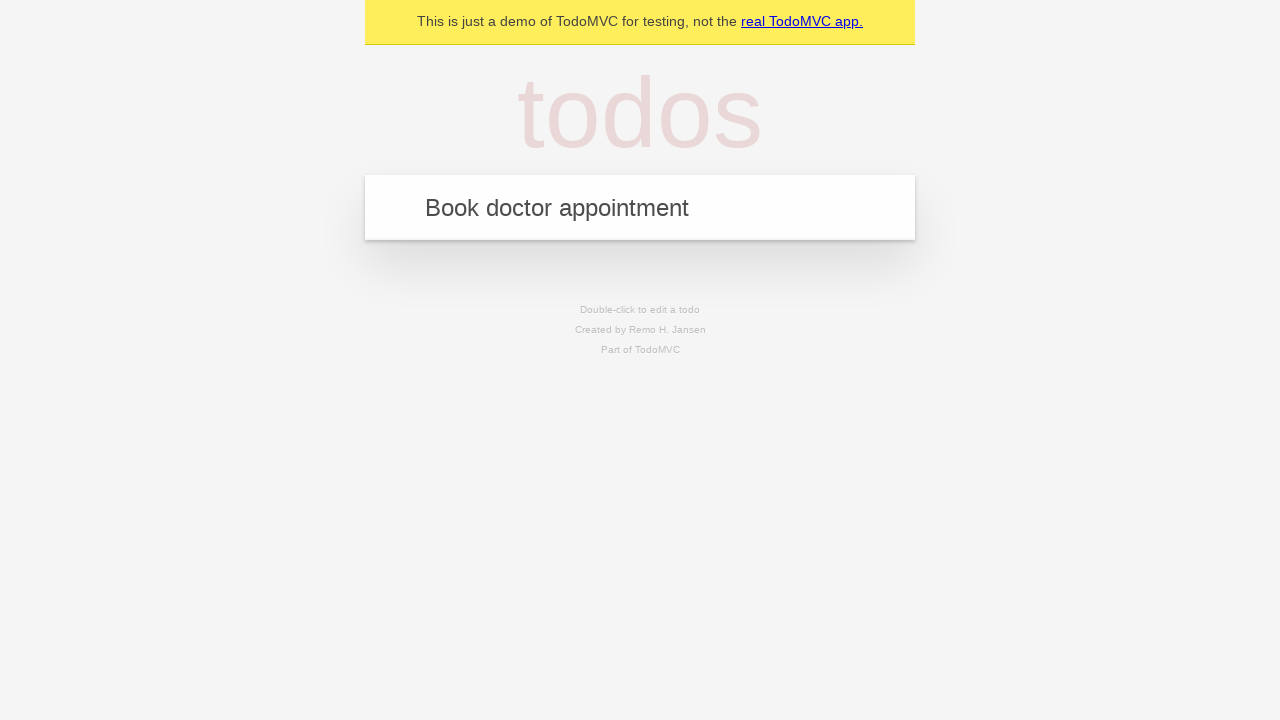

Pressed Enter to add first todo item
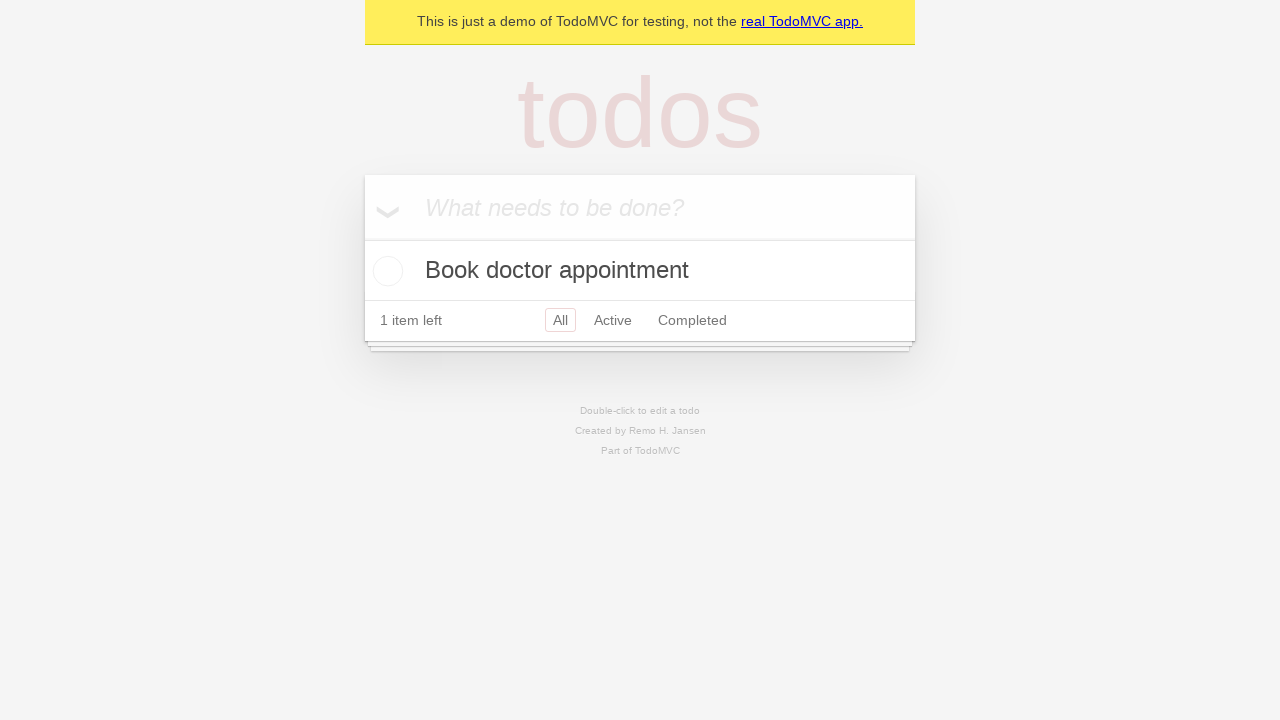

Filled new todo input with 'Buy birthday gift for Mom' on .new-todo
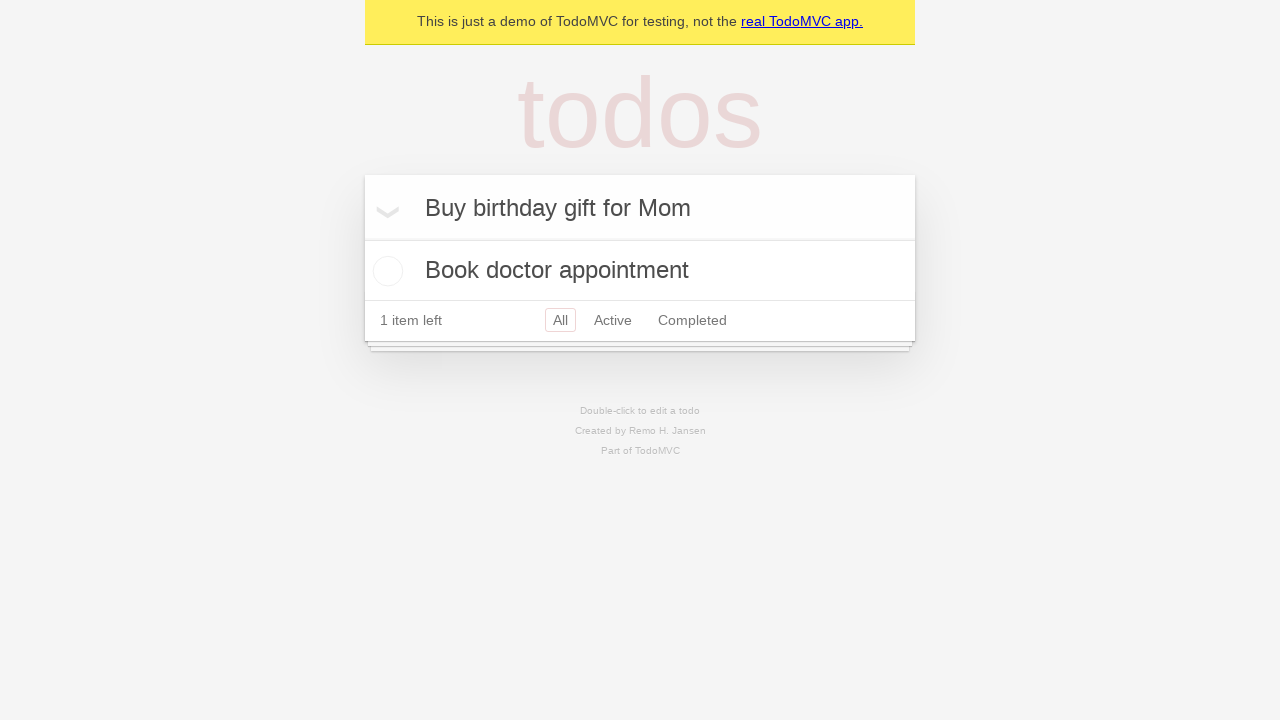

Pressed Enter to add second todo item
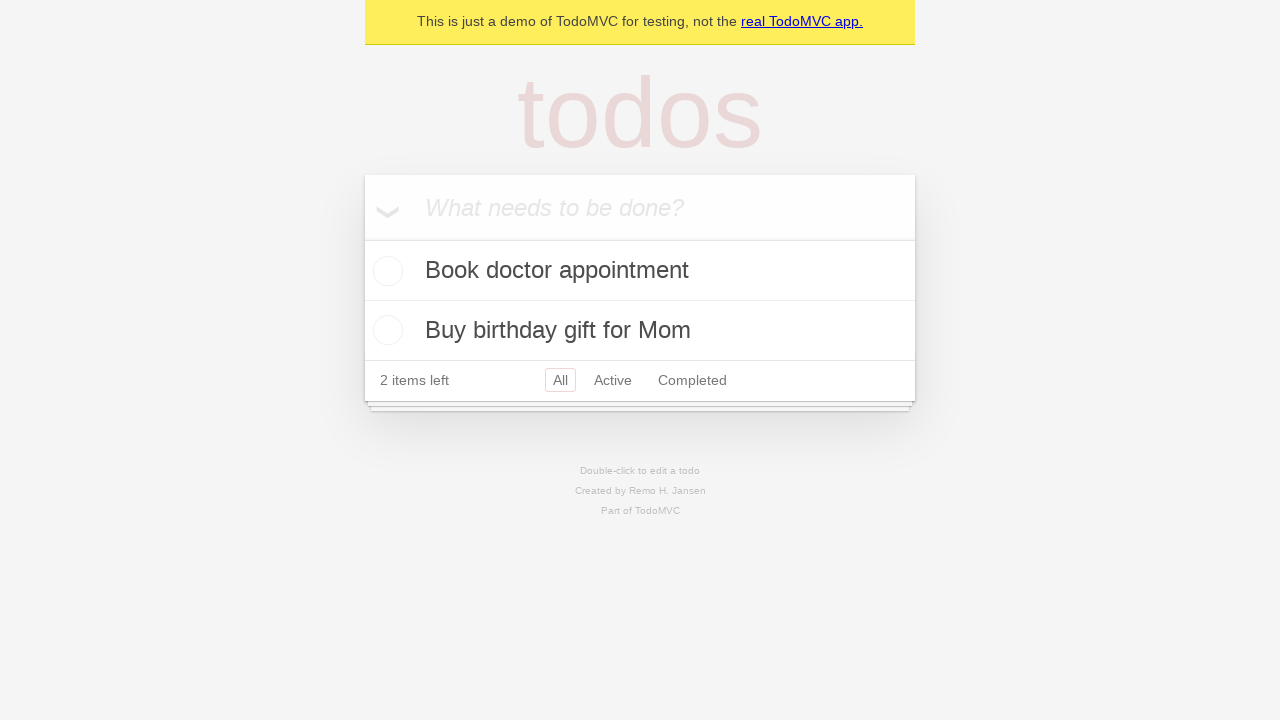

Filled new todo input with 'Find place for vacation' on .new-todo
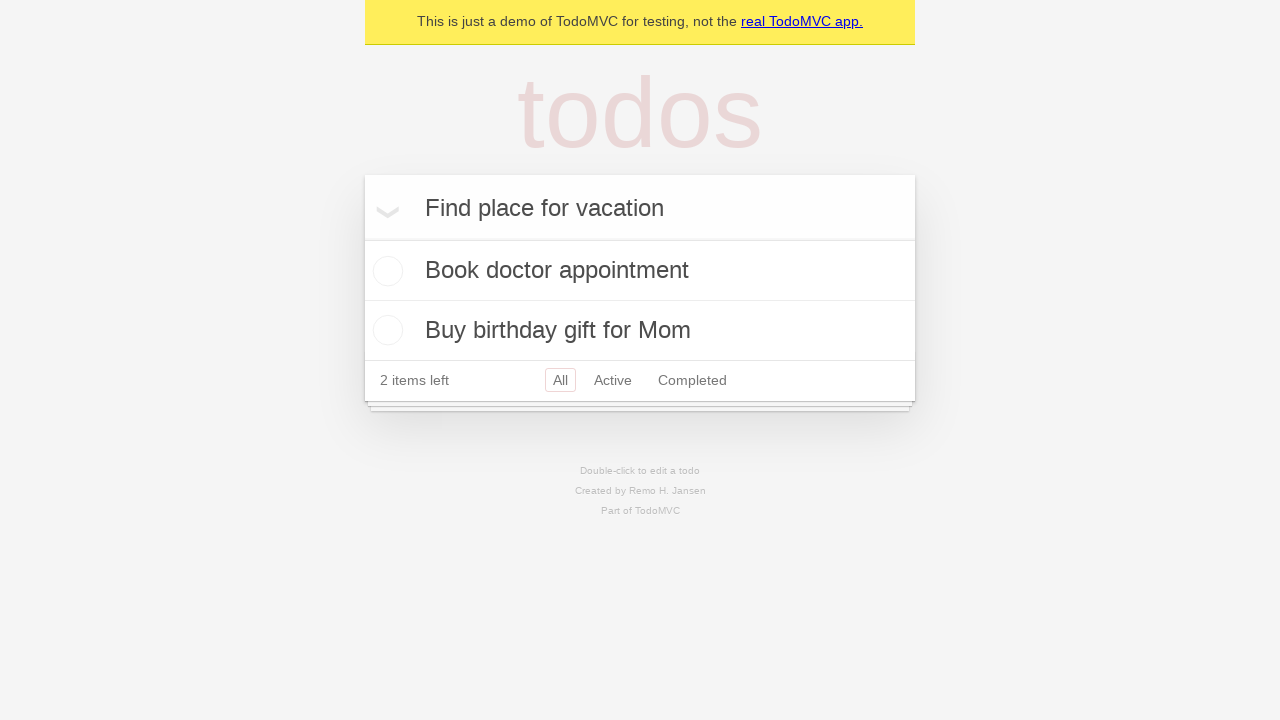

Pressed Enter to add third todo item
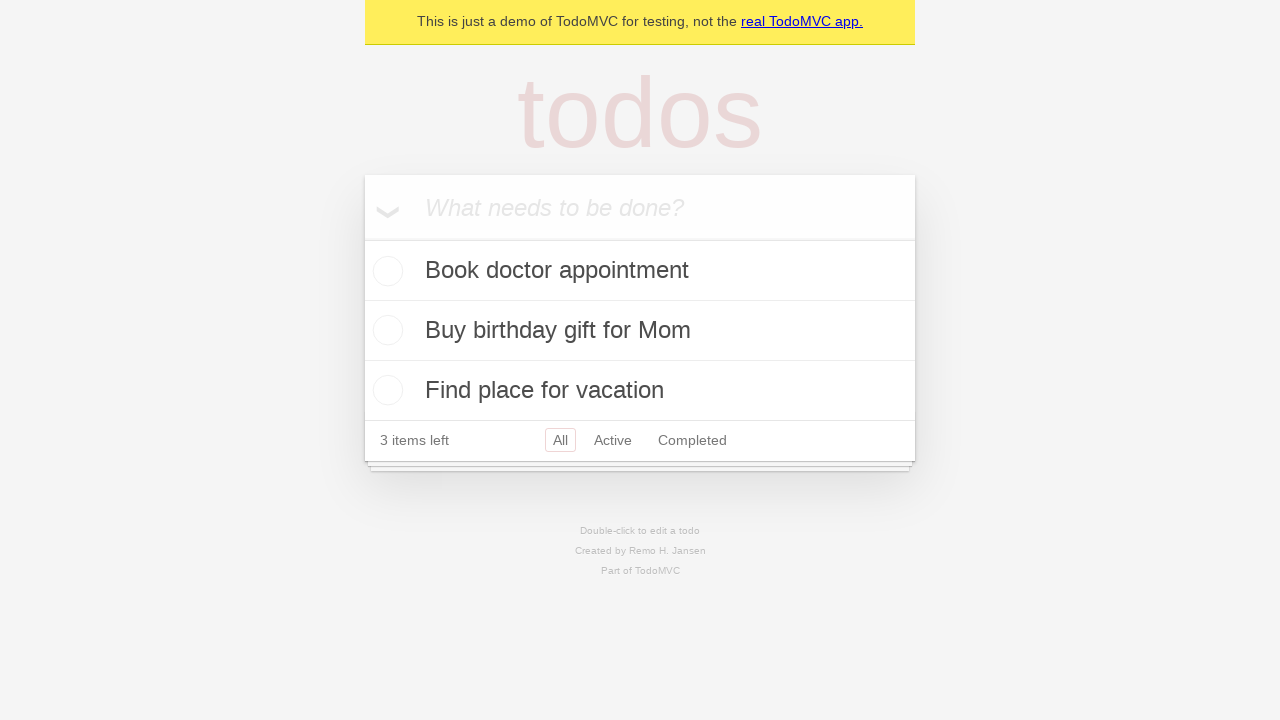

Waited for third todo item to appear in list
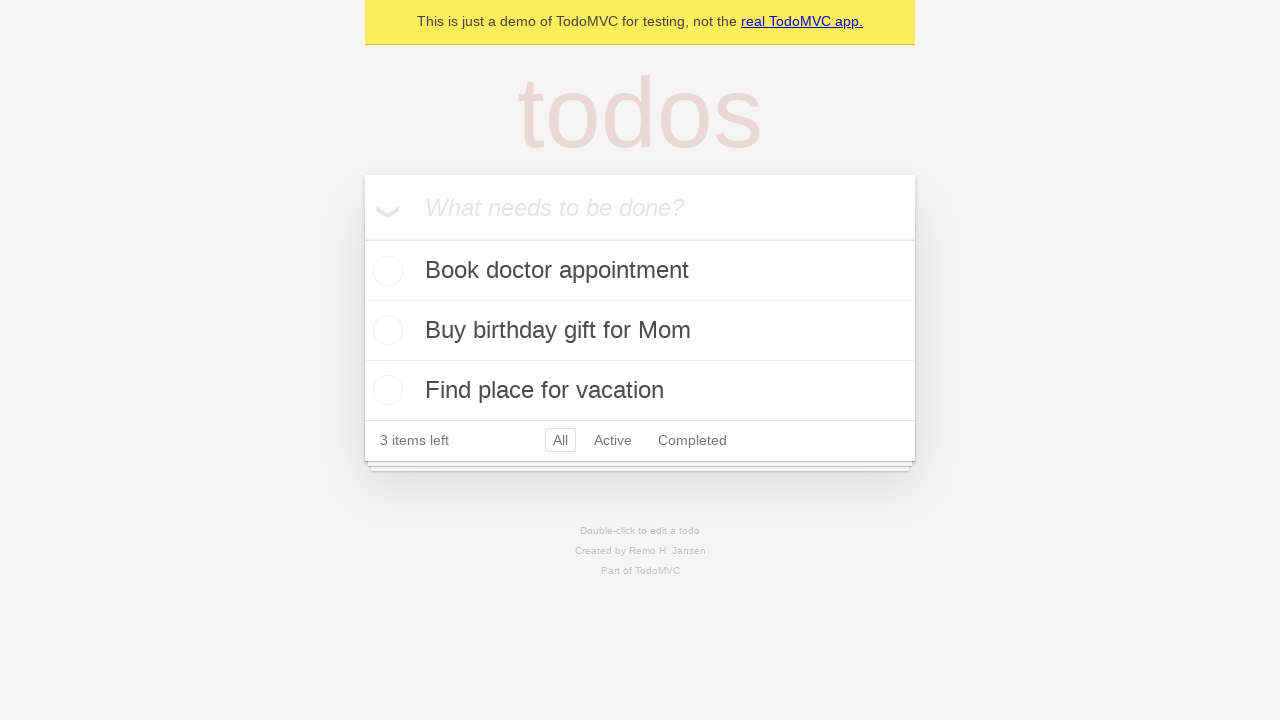

Double-clicked on second todo item to enter edit mode at (640, 330) on .todo-list li:nth-child(2) label
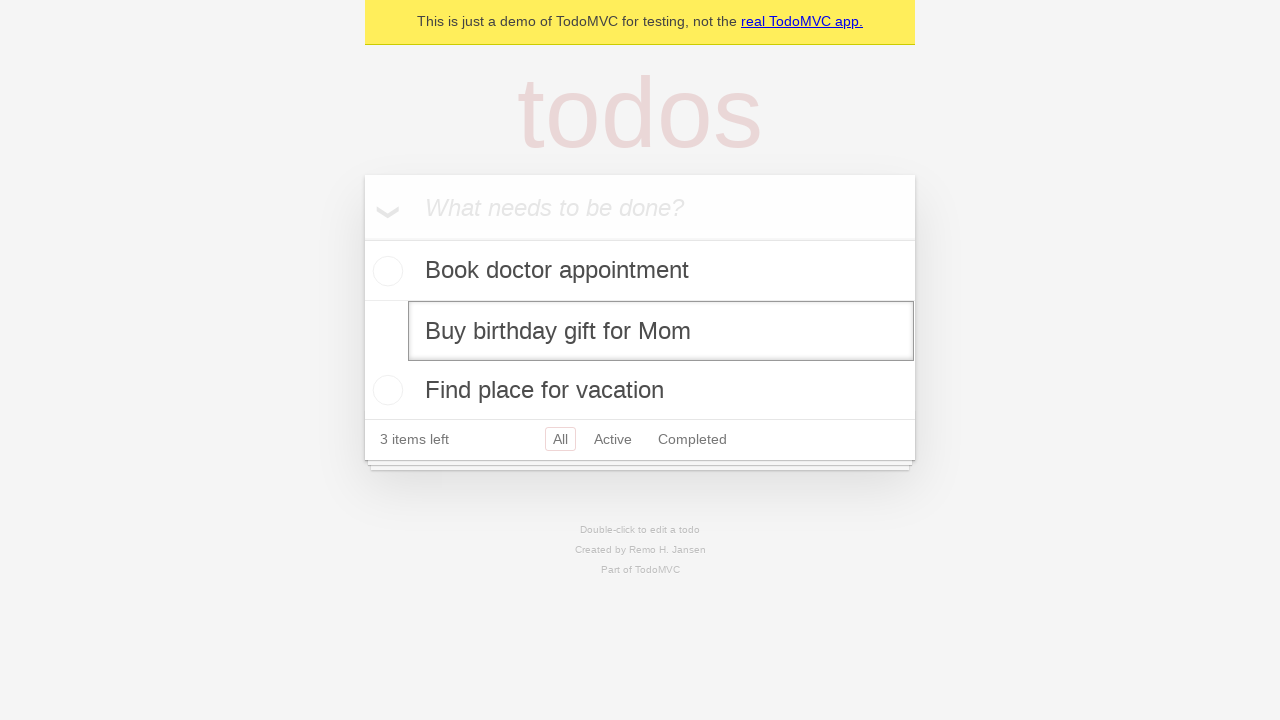

Cleared the edit input field to empty string on .todo-list li:nth-child(2) .edit
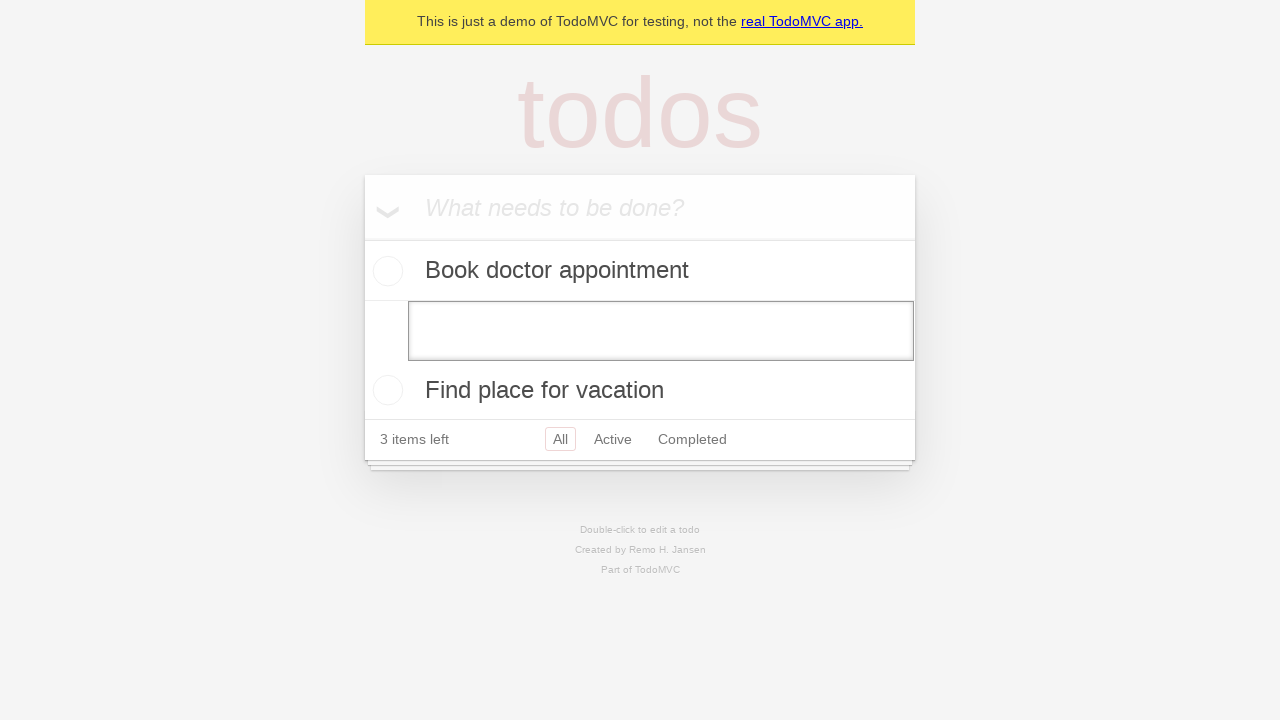

Pressed Enter to confirm edit with empty string, removing the todo item
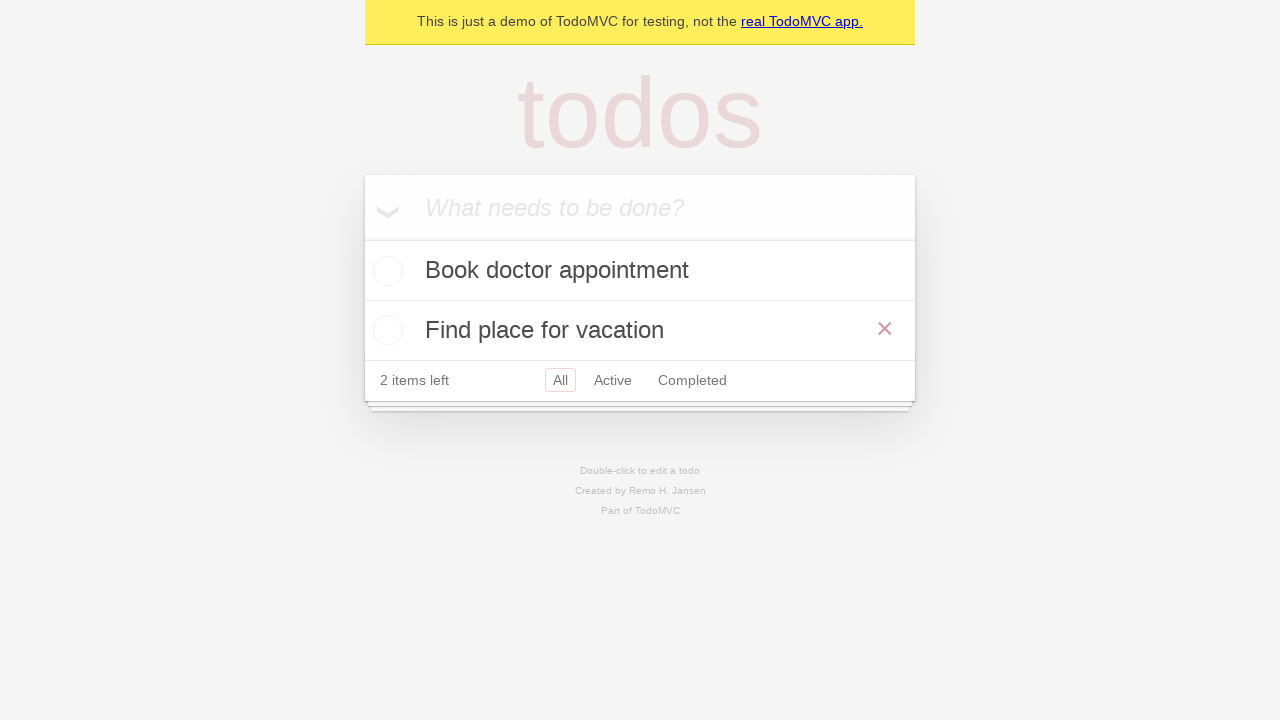

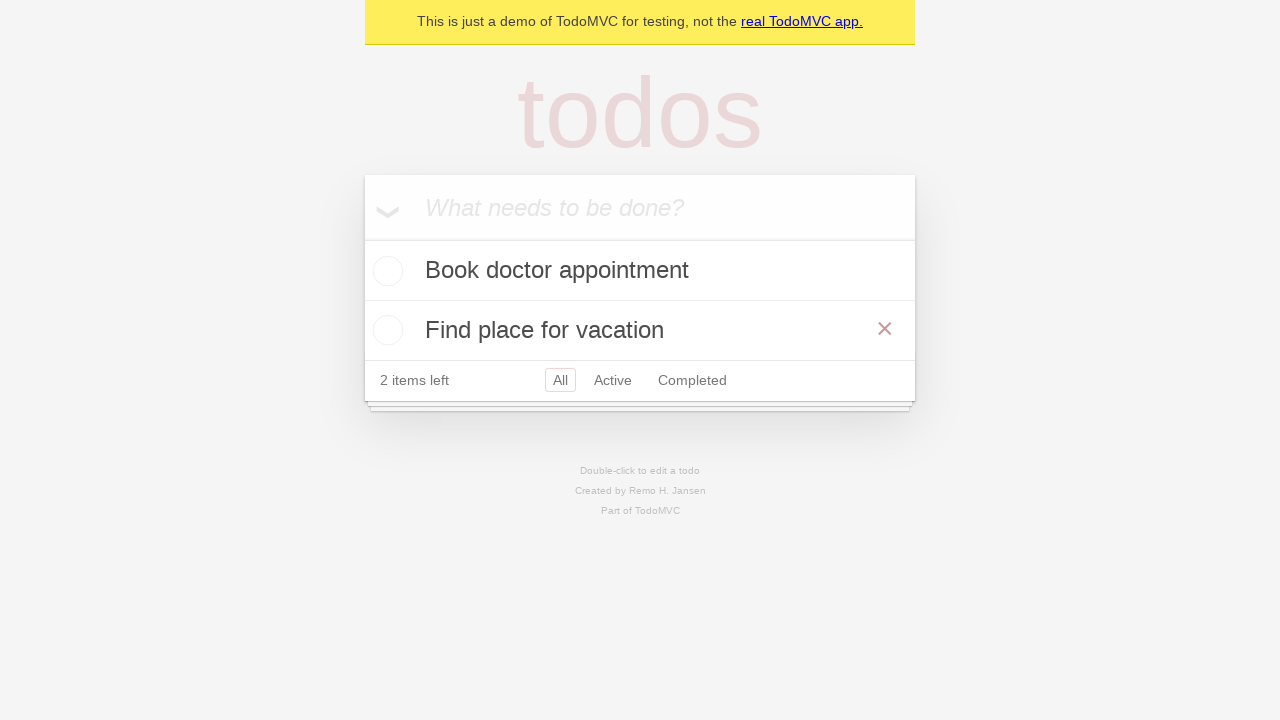